Tests the filter functionality by adding multiple todos and clicking the Active filter to verify only active todos are shown.

Starting URL: https://todomvc.com/examples/react/dist/

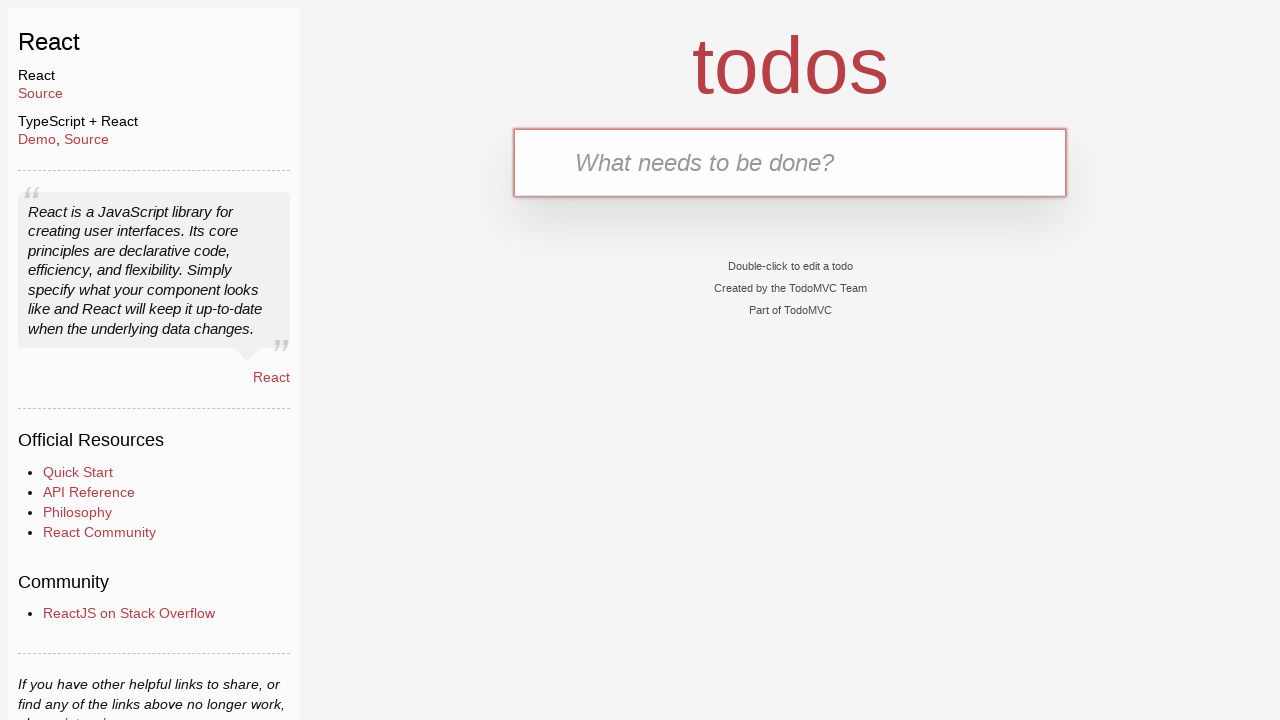

Filled new todo input with 'Learn Playwright' on .new-todo
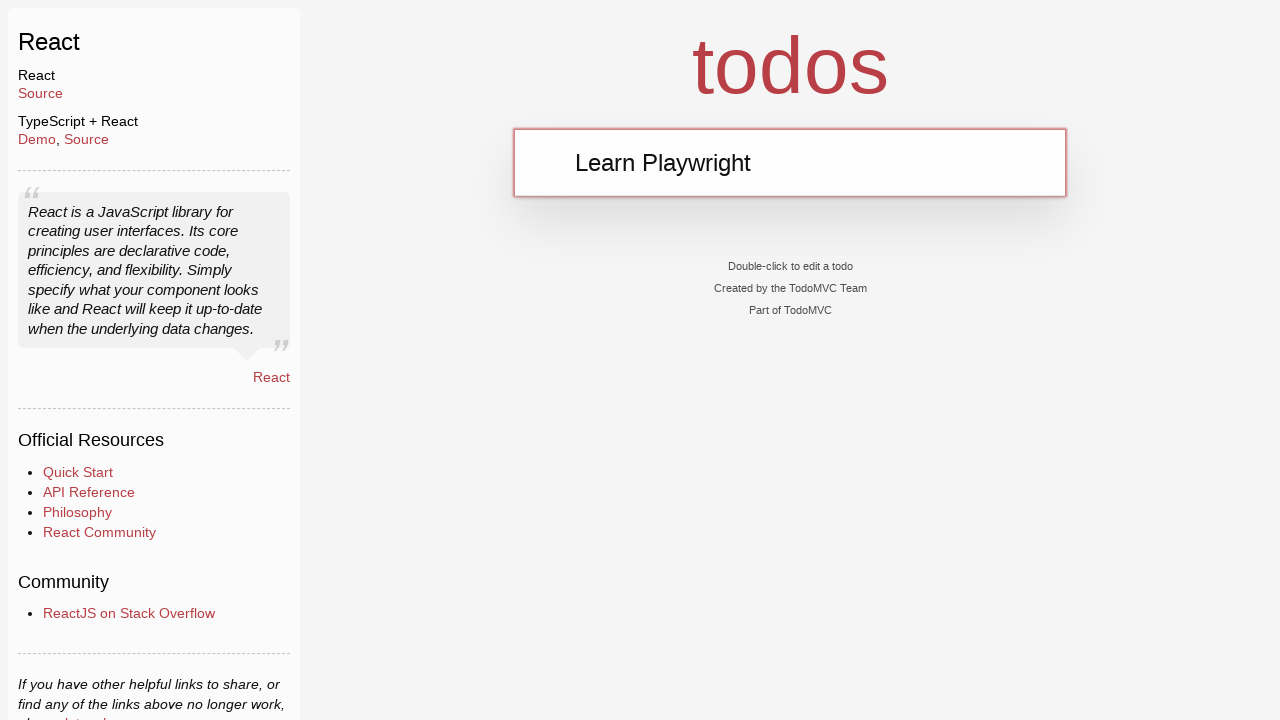

Pressed Enter to add first todo item on .new-todo
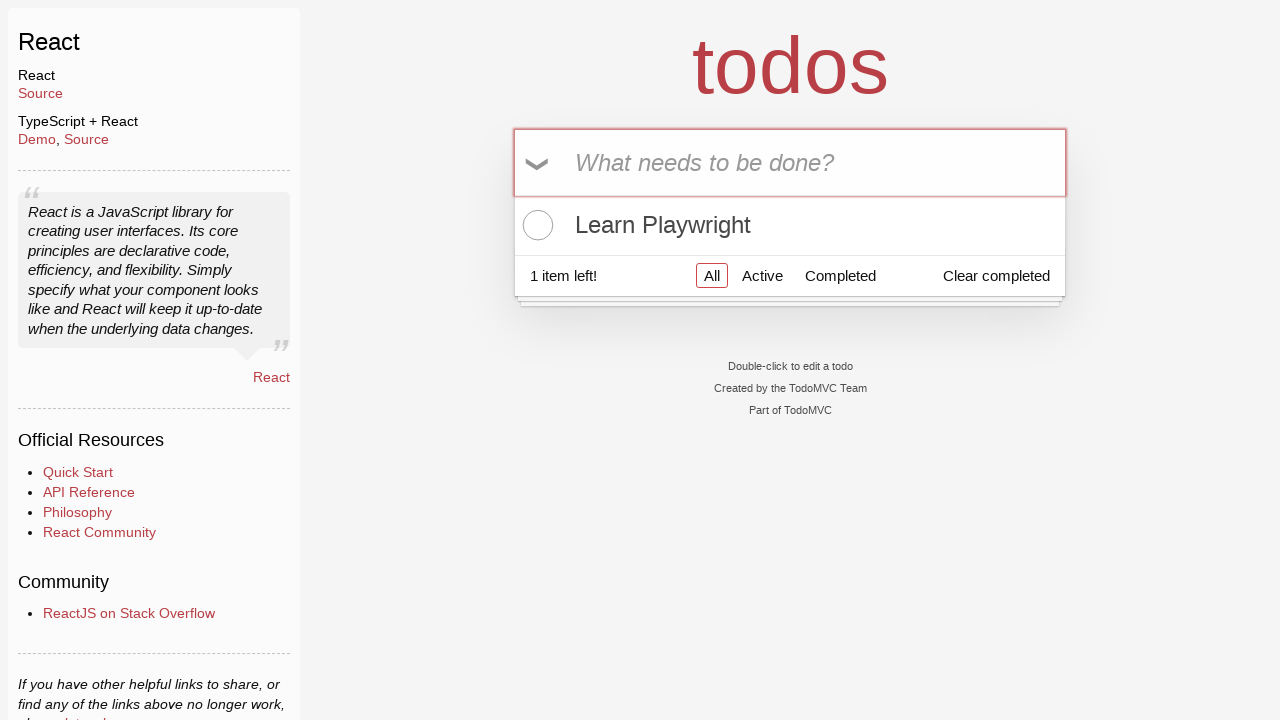

Filled new todo input with 'Write tests' on .new-todo
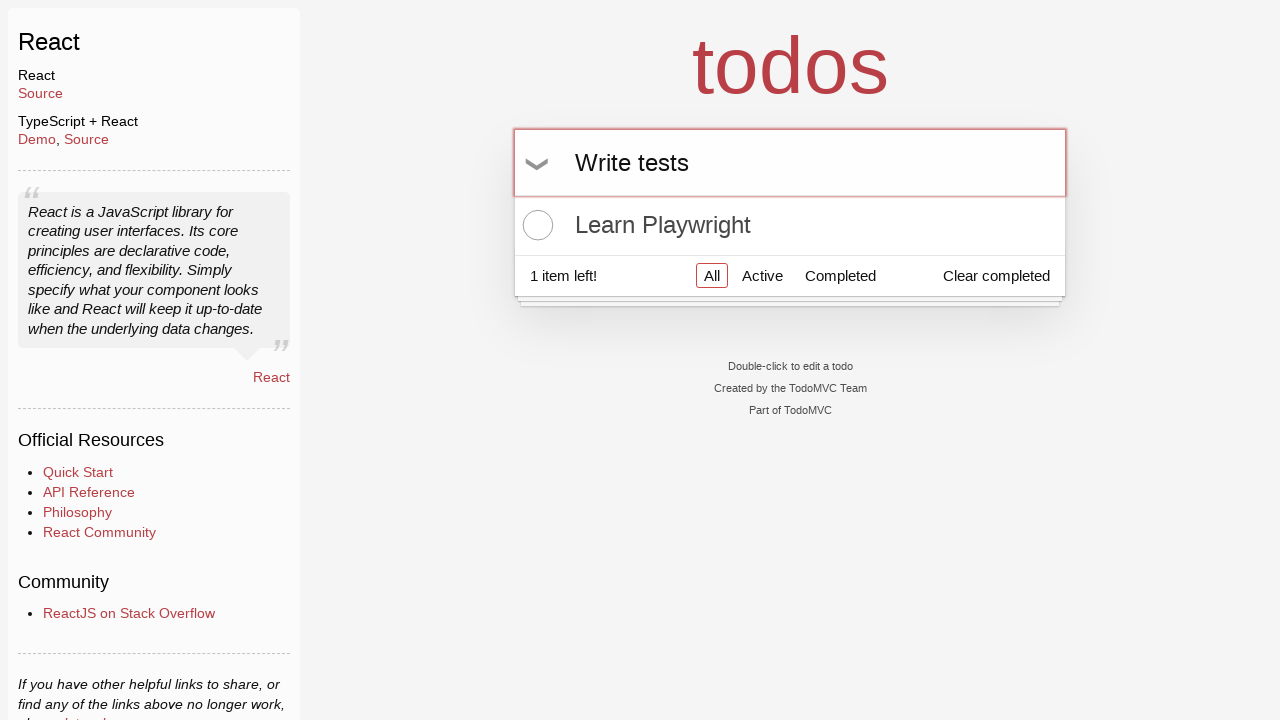

Pressed Enter to add second todo item on .new-todo
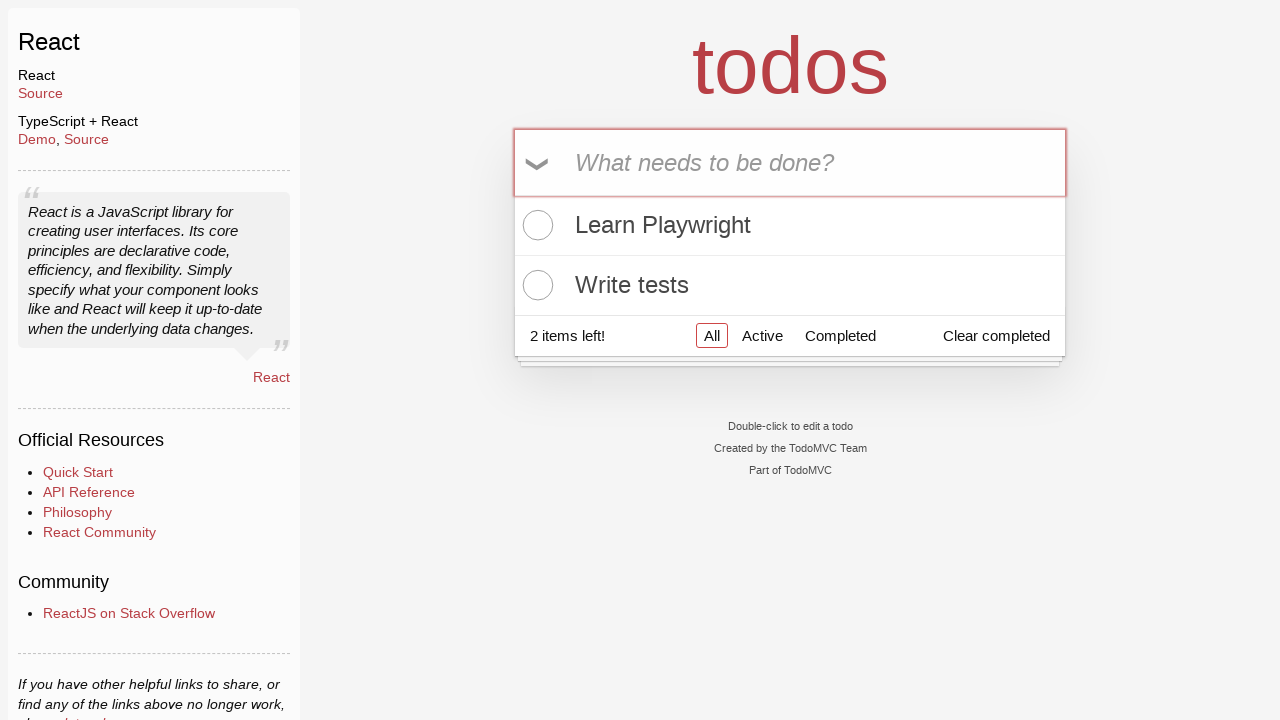

Waited for todo list items to appear
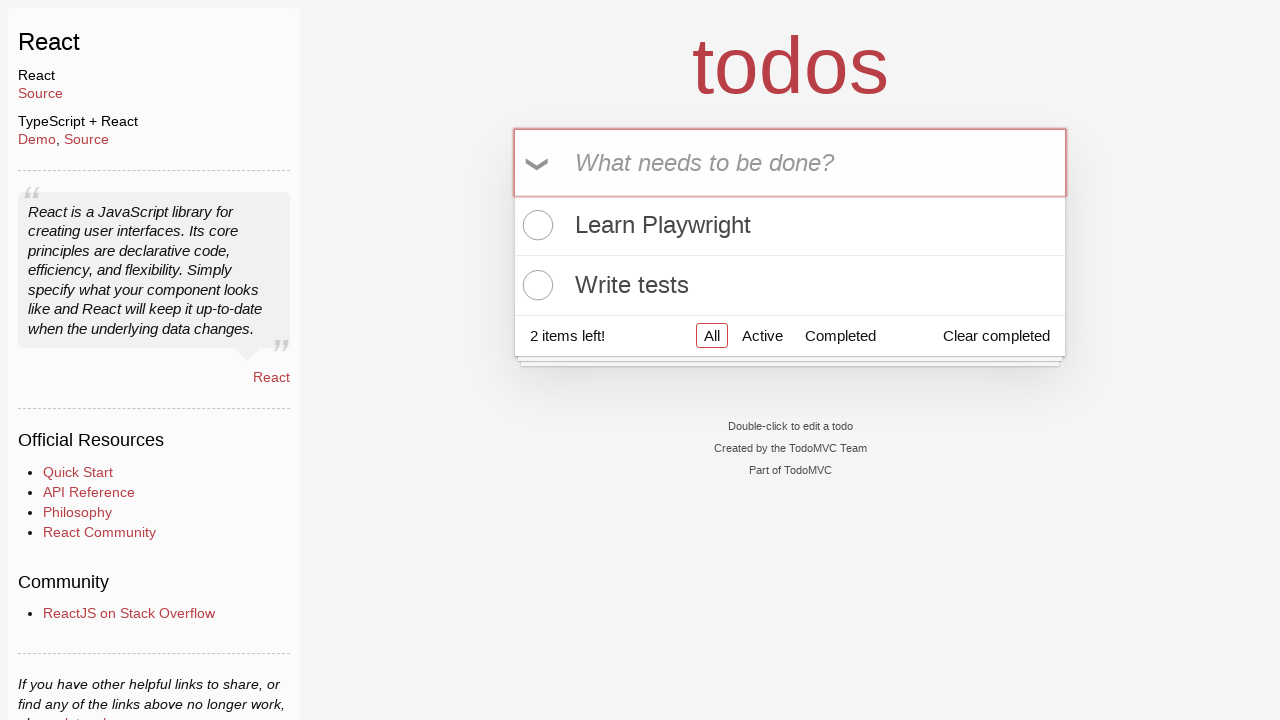

Clicked on the Active filter button at (762, 335) on .filters li a:has-text('Active')
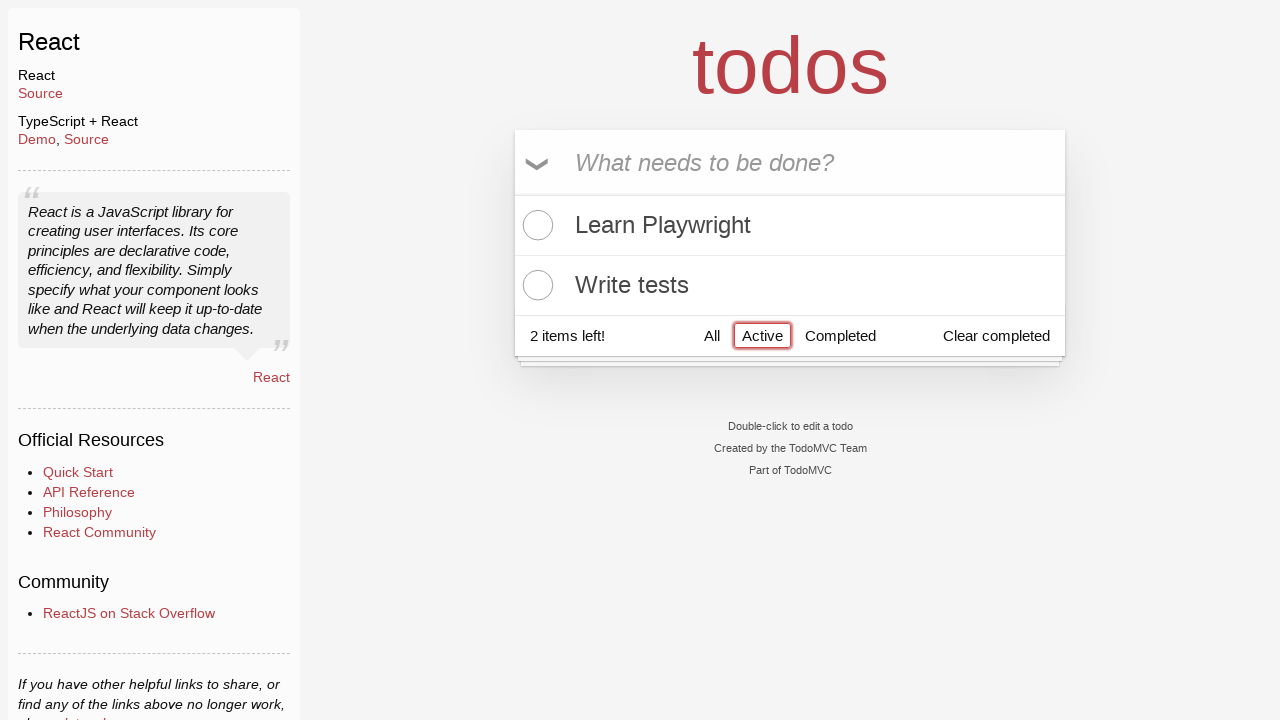

Located todo list items
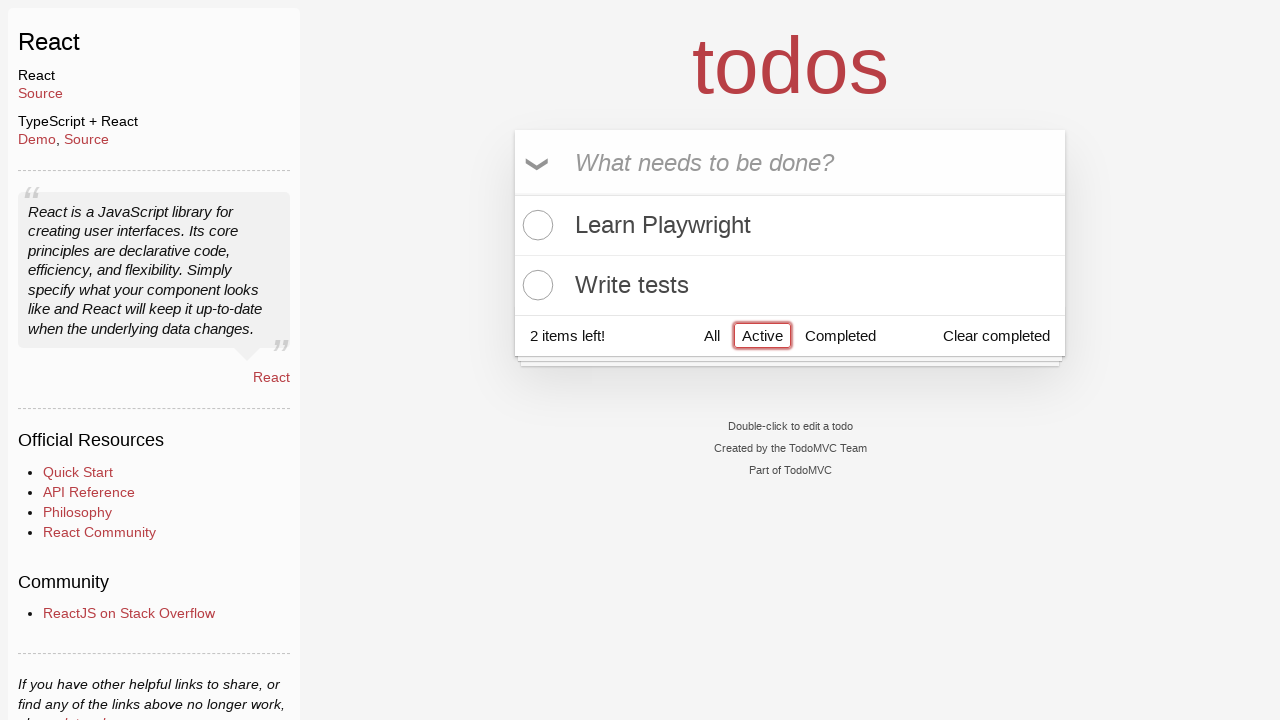

Verified that 2 active todos are displayed
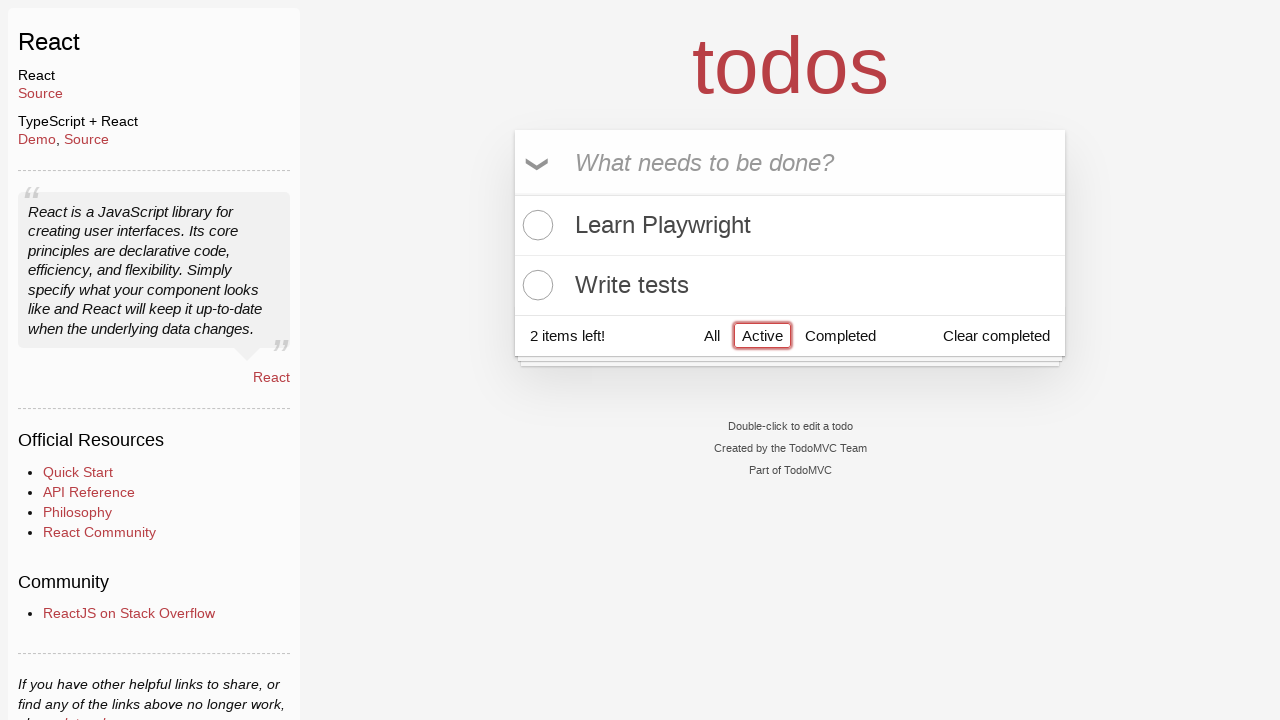

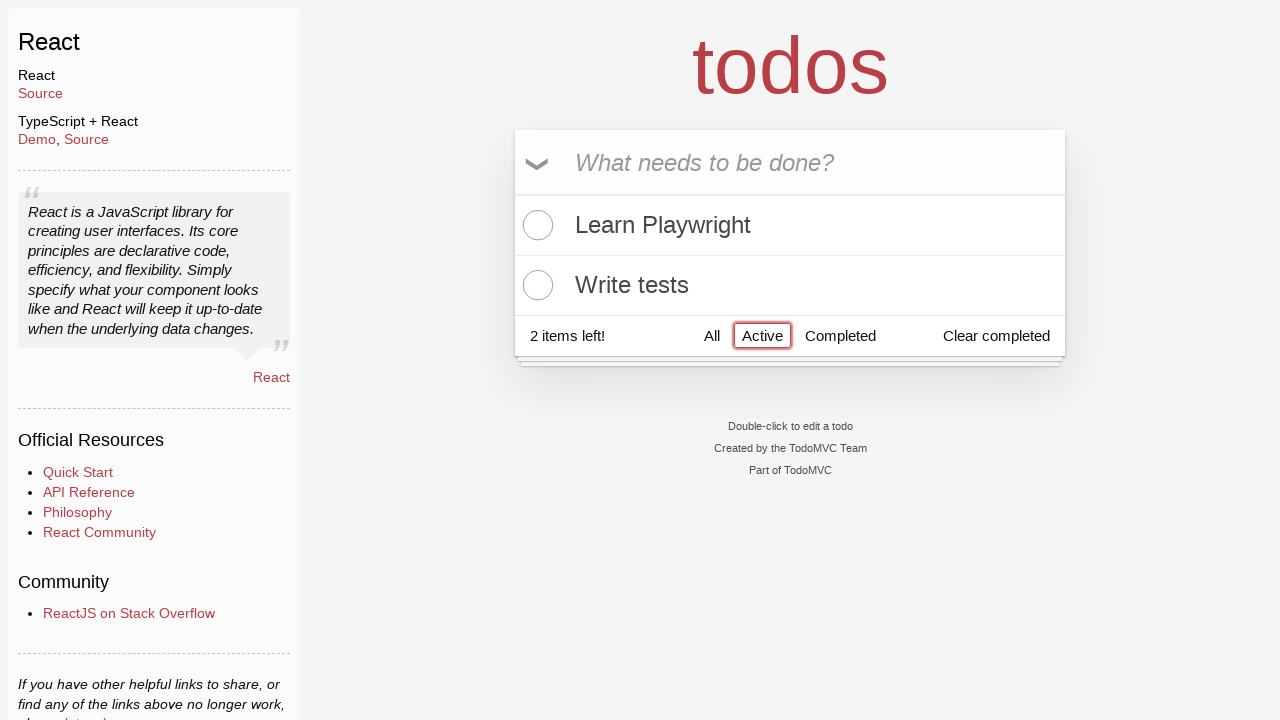